Tests the Text Box form by filling in user name, email, current address, and permanent address fields, then submitting and verifying the output matches the input values.

Starting URL: https://demoqa.com/elements

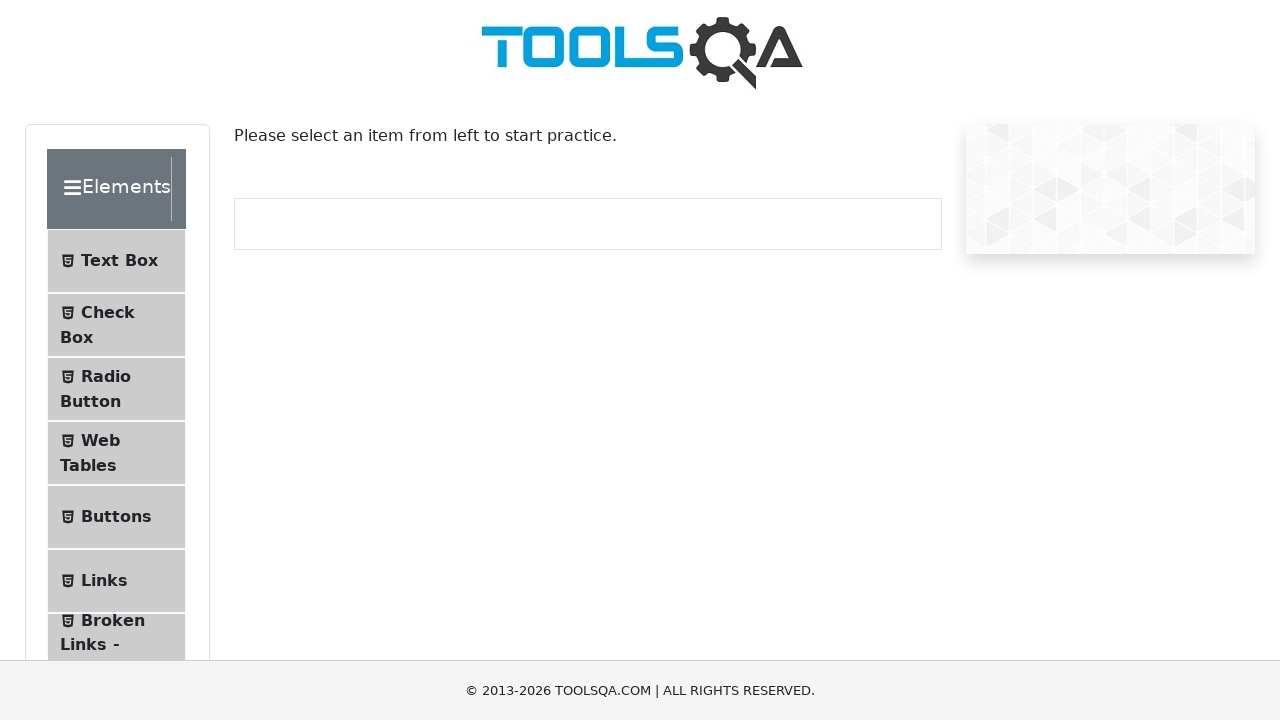

Clicked on Text Box menu item at (116, 261) on xpath=//*[@id='item-0']
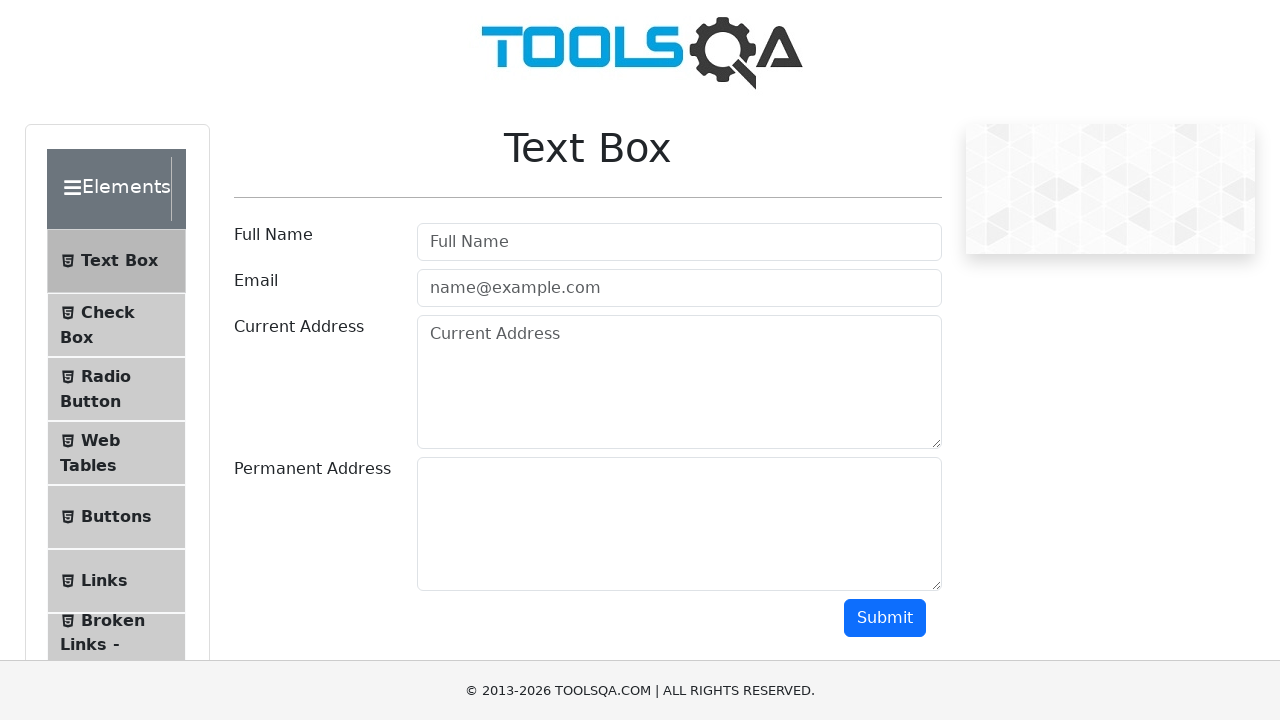

Text Box page heading loaded
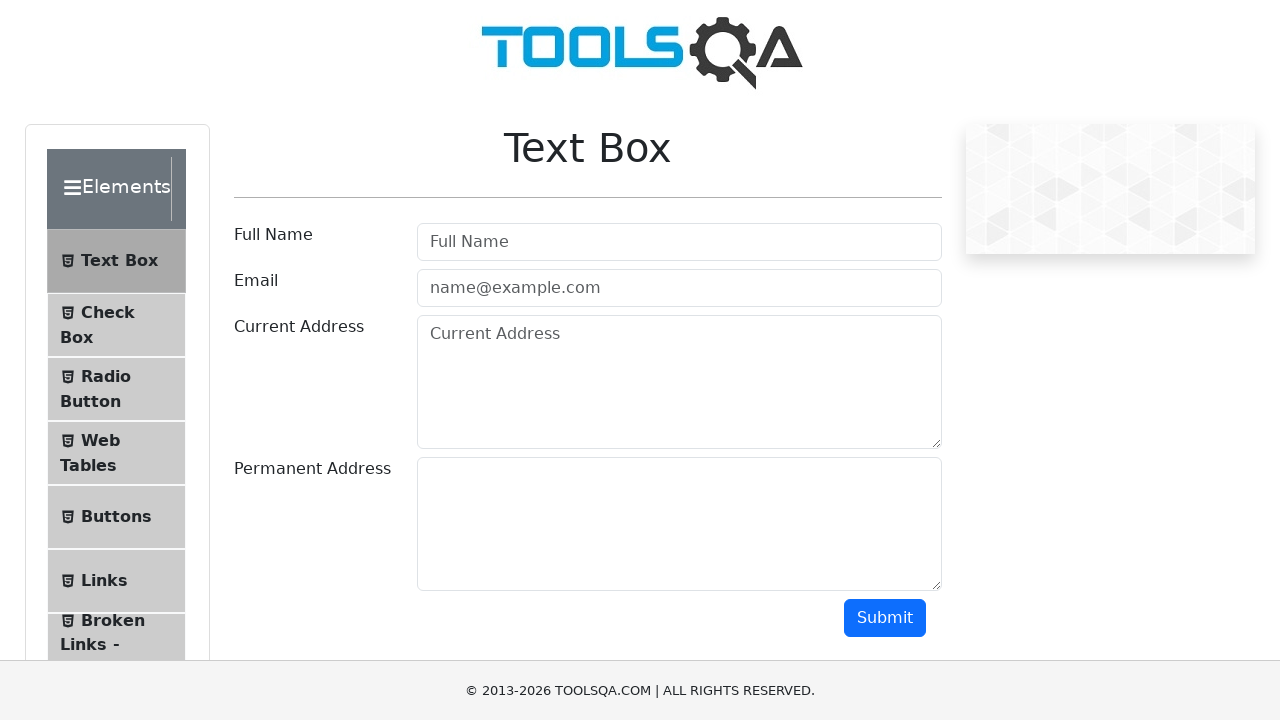

Filled user name field with 'rmowais' on #userName
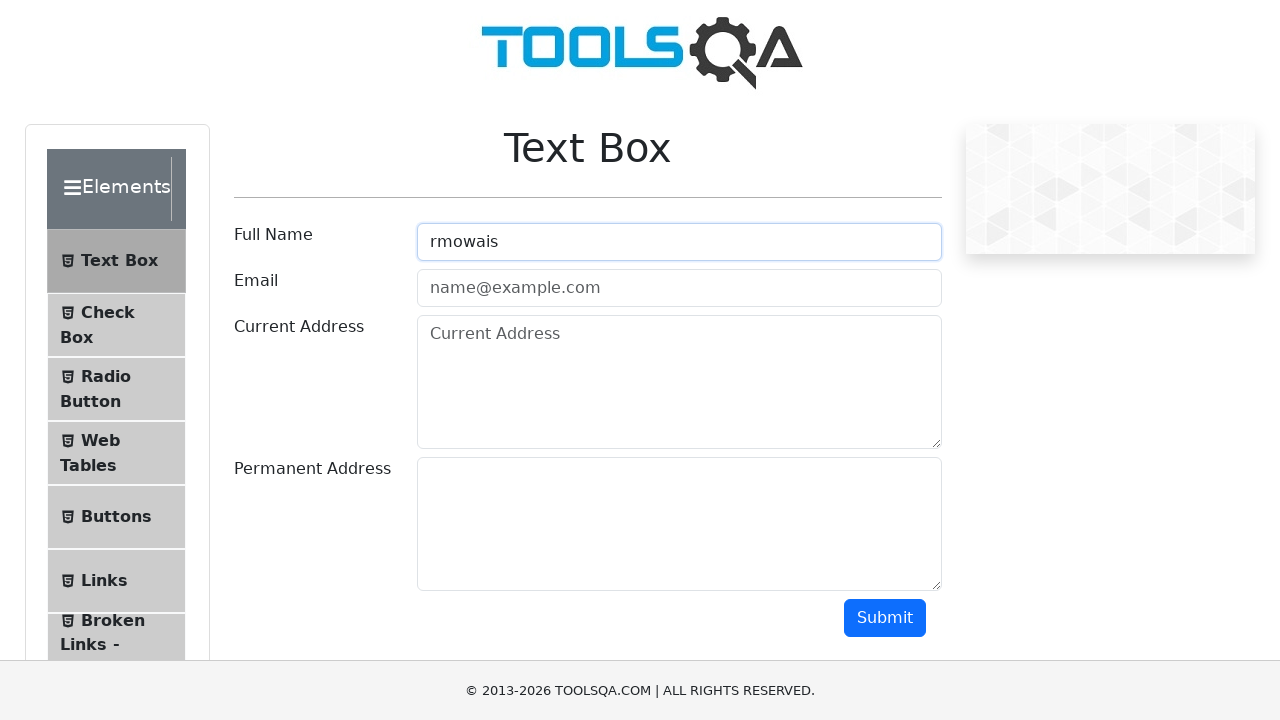

Filled email field with 'rmowais@gmail.com' on #userEmail
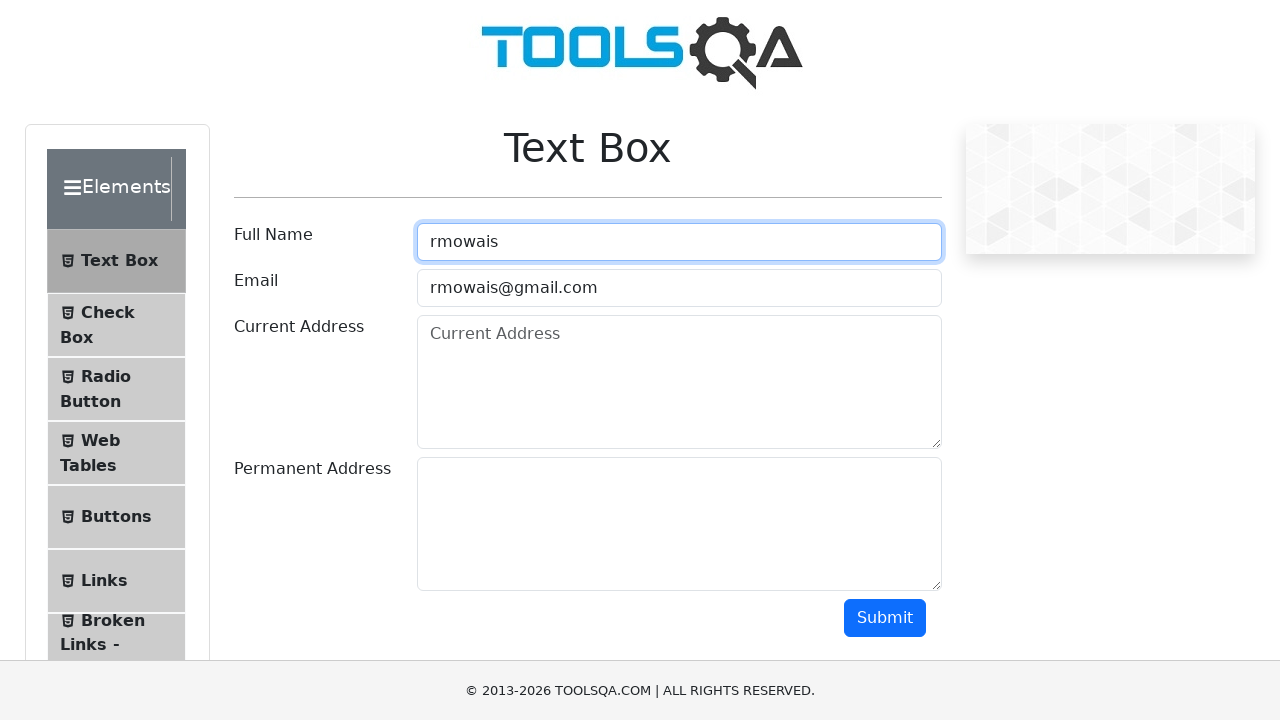

Filled current address field with 'Hyderabad, Pakistan' on #currentAddress
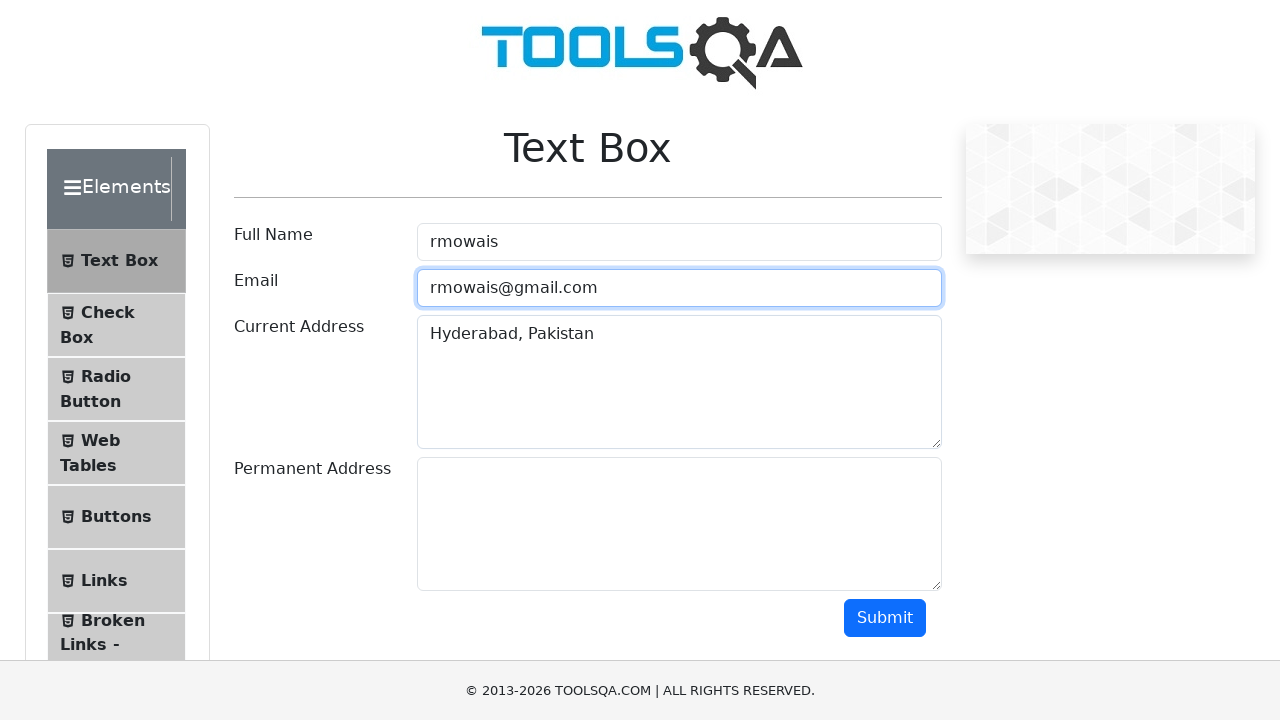

Filled permanent address field with 'Karachi, Pakistan' on #permanentAddress
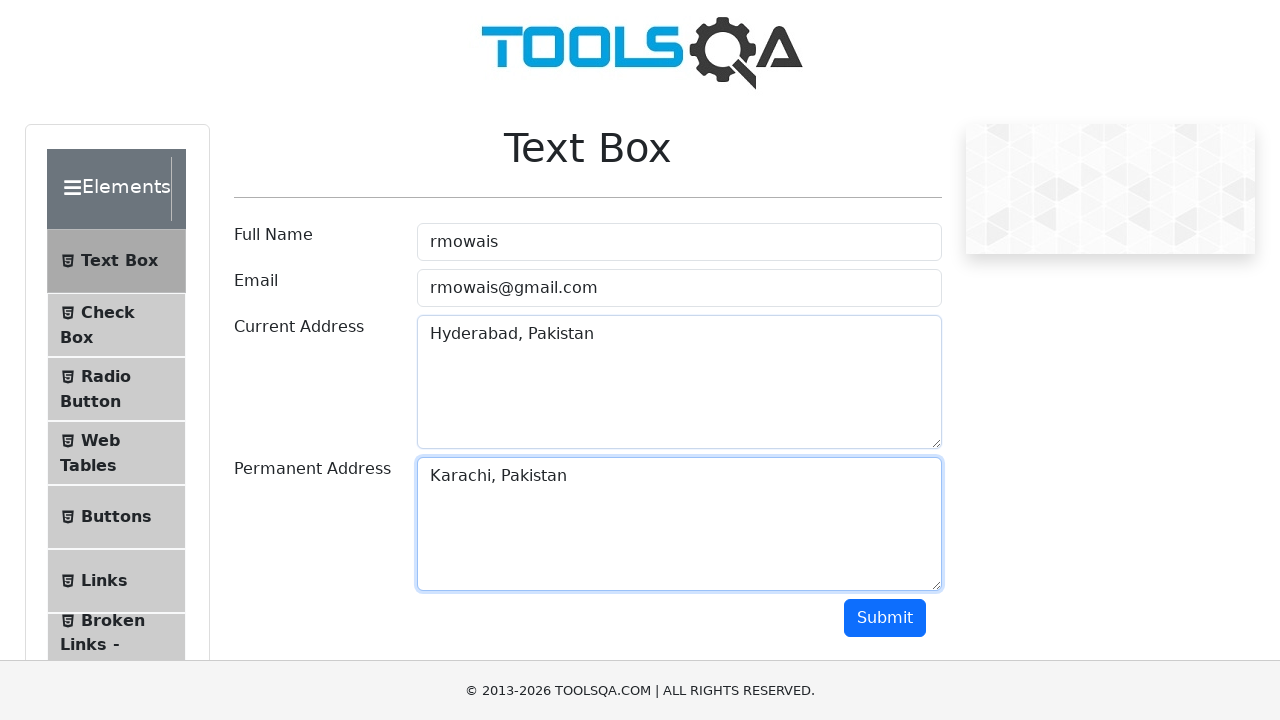

Scrolled submit button into view
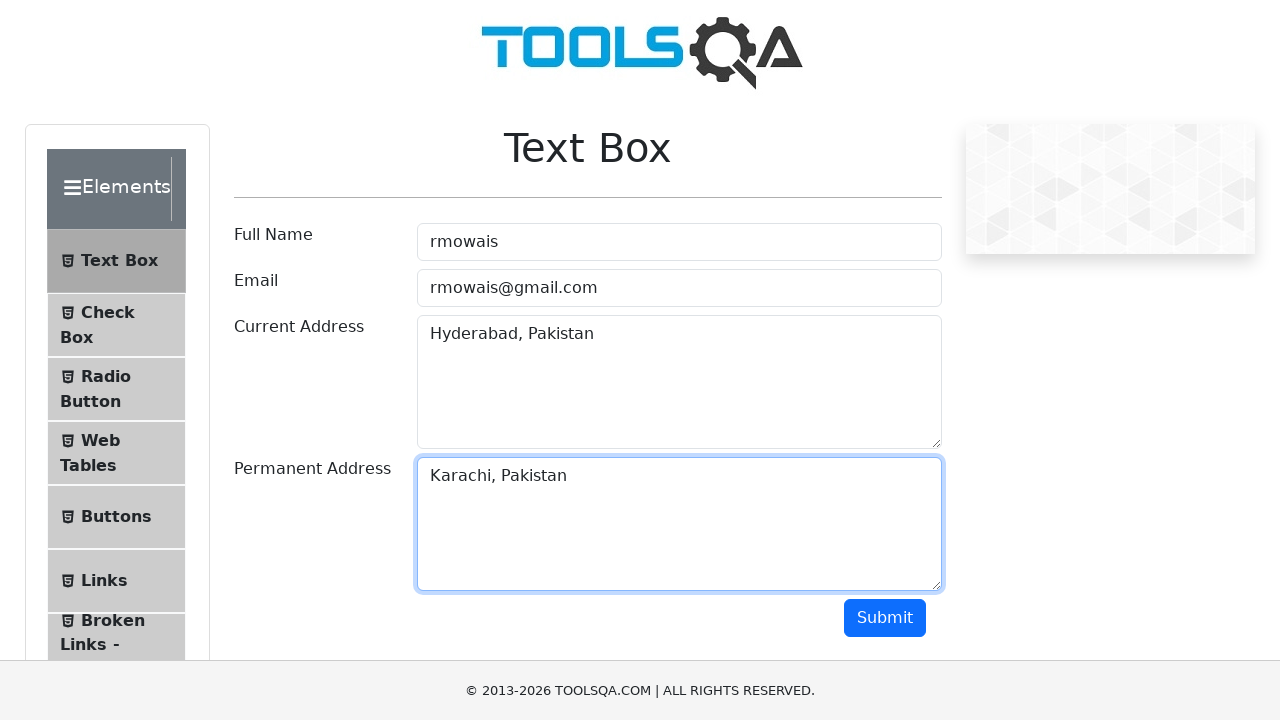

Clicked submit button to submit form at (885, 618) on #submit
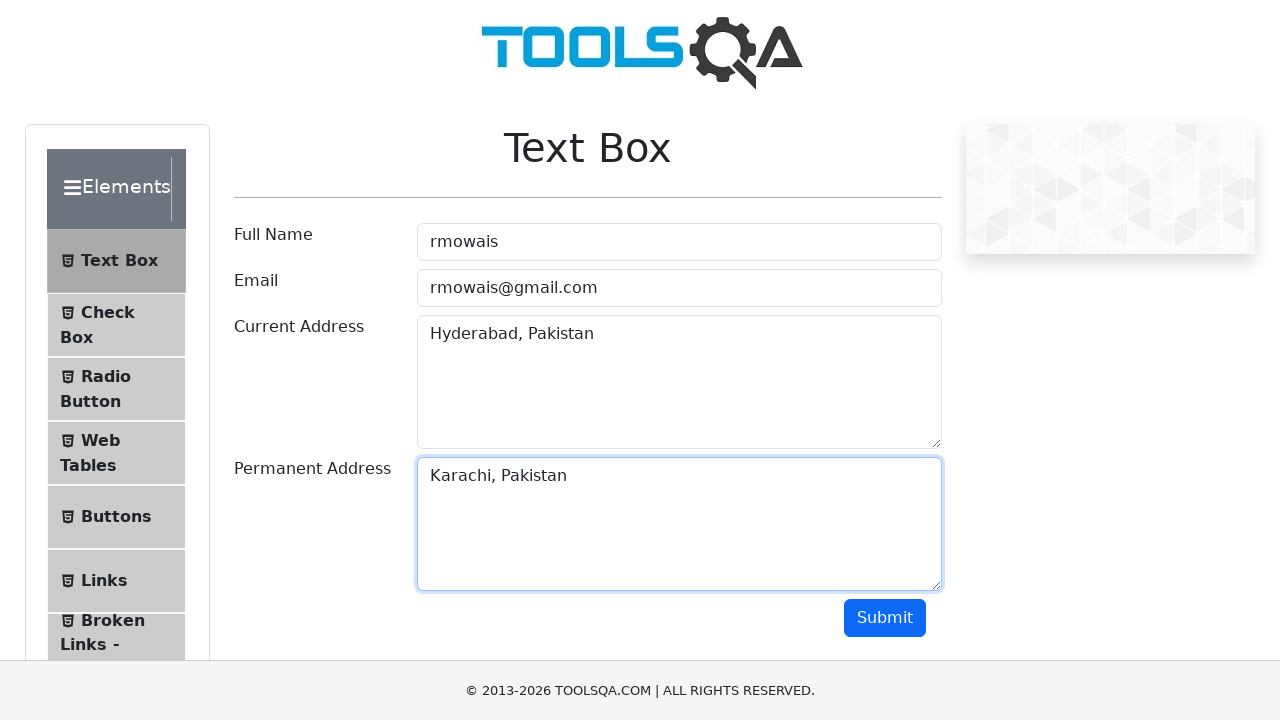

Form output appeared with submitted data
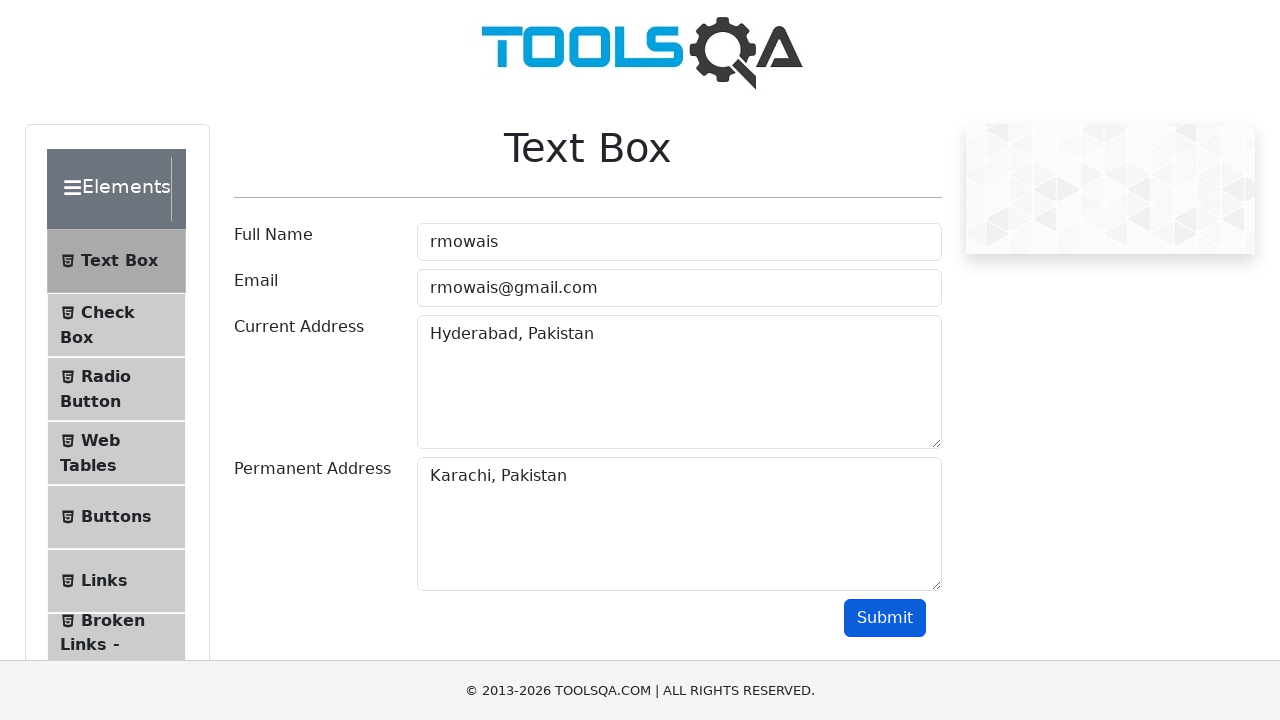

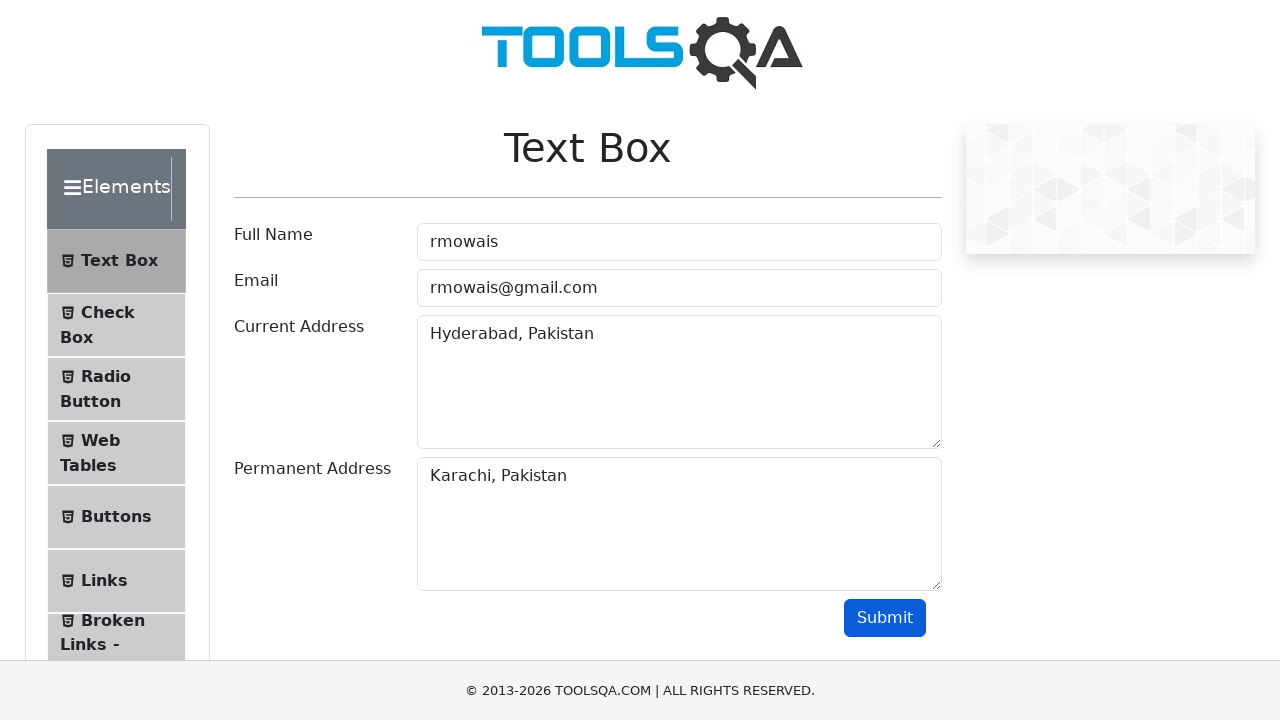